Tests managing multiple browser windows by clicking a link to open a new window, switching to the child window, verifying its content, closing it, and returning to the parent window.

Starting URL: https://the-internet.herokuapp.com/windows

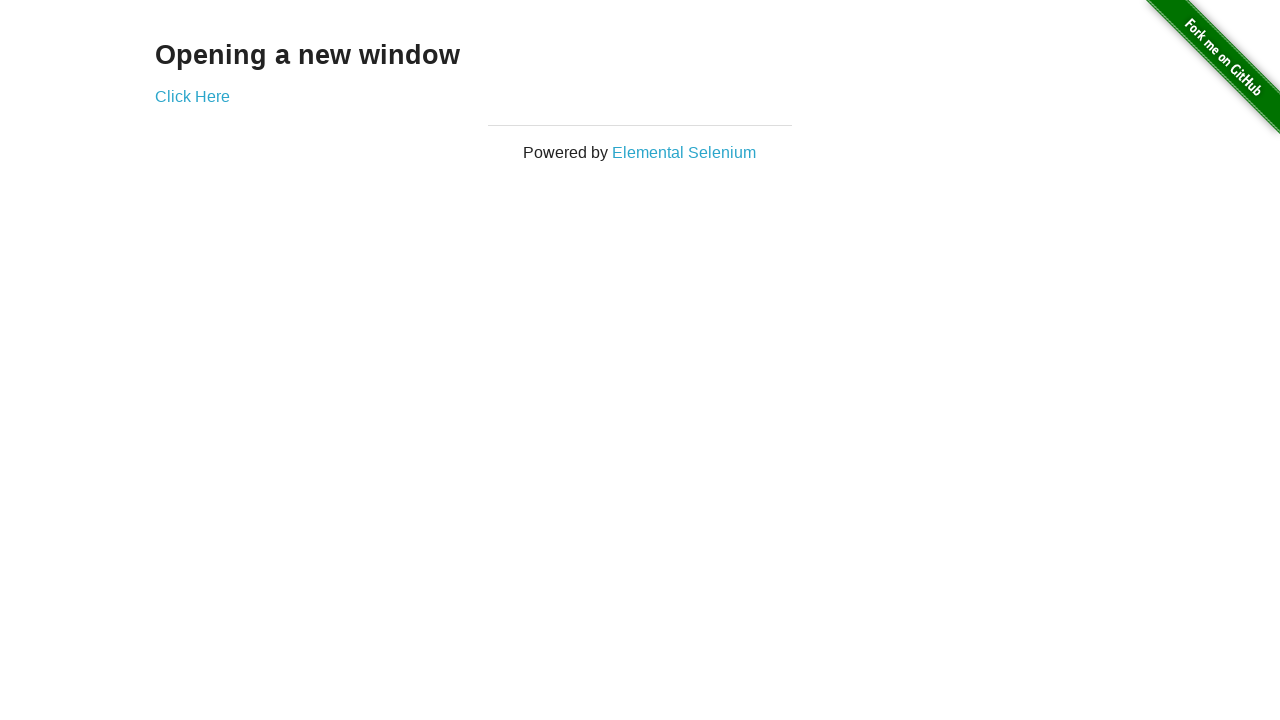

Clicked link to open new window at (192, 96) on div.example > a
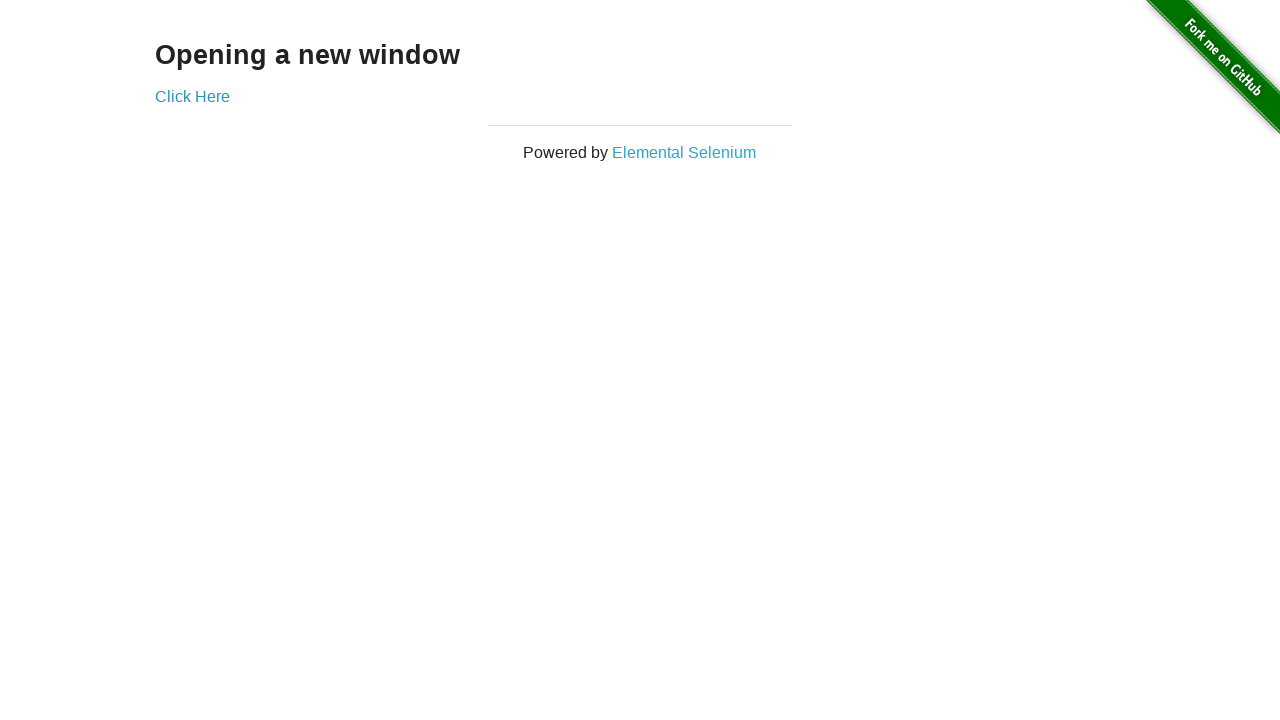

Obtained child window reference
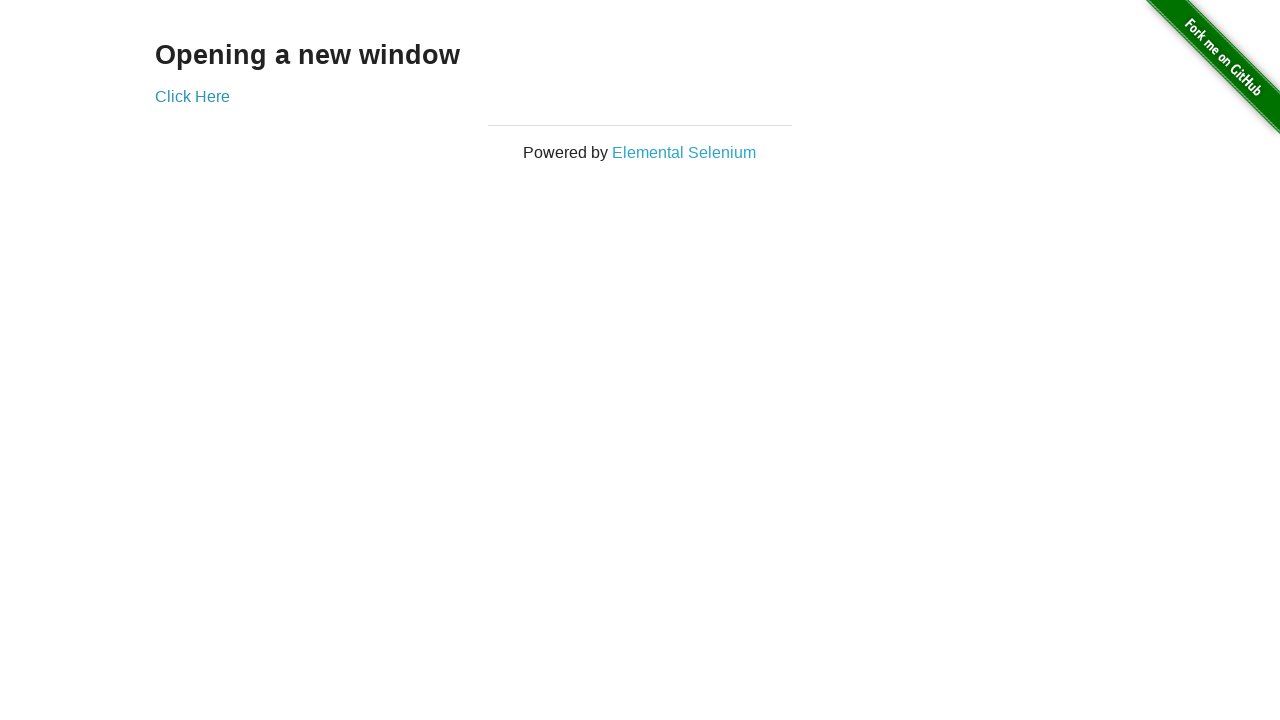

Child window page loaded
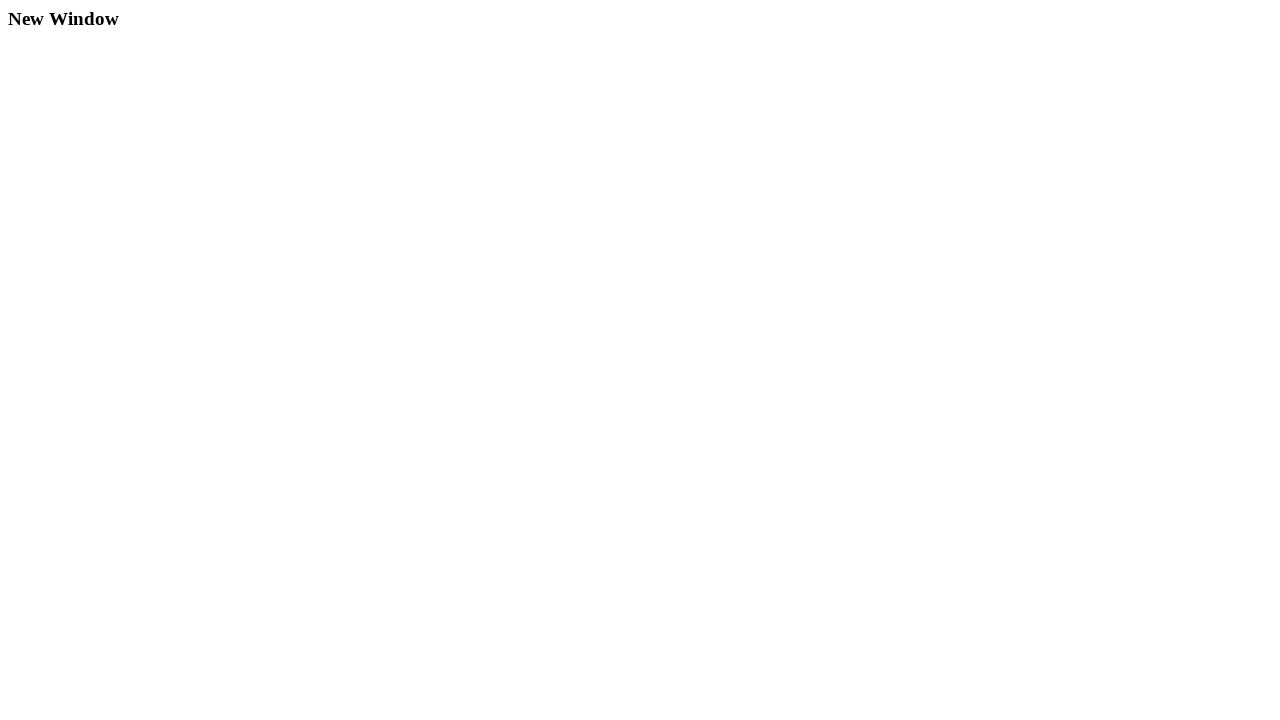

Verified child window contains 'New Window' heading
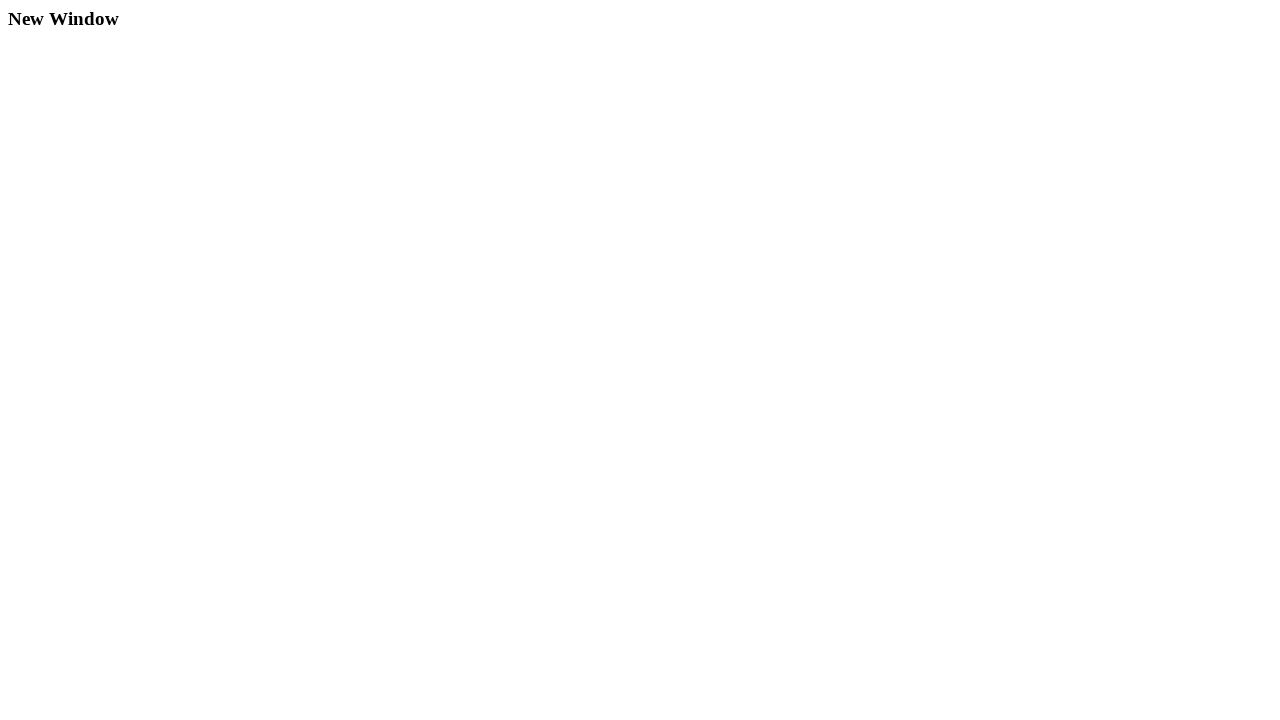

Closed child window
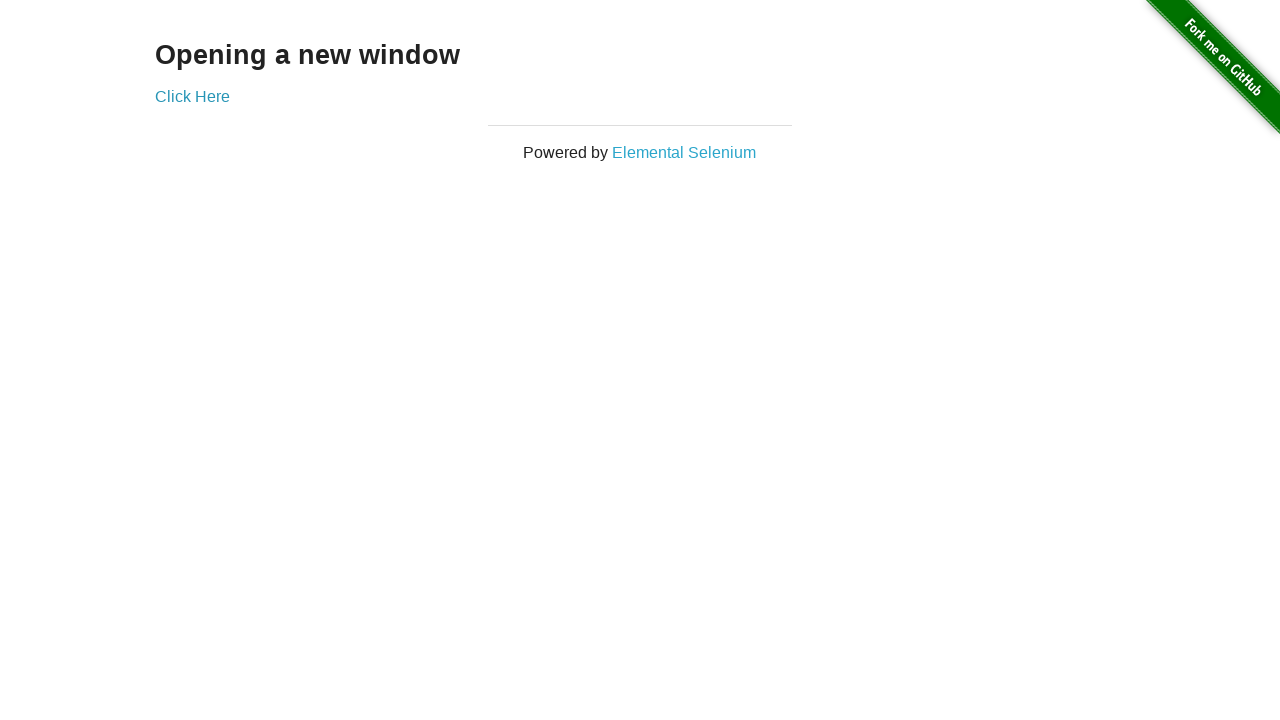

Verified parent window URL is https://the-internet.herokuapp.com/windows
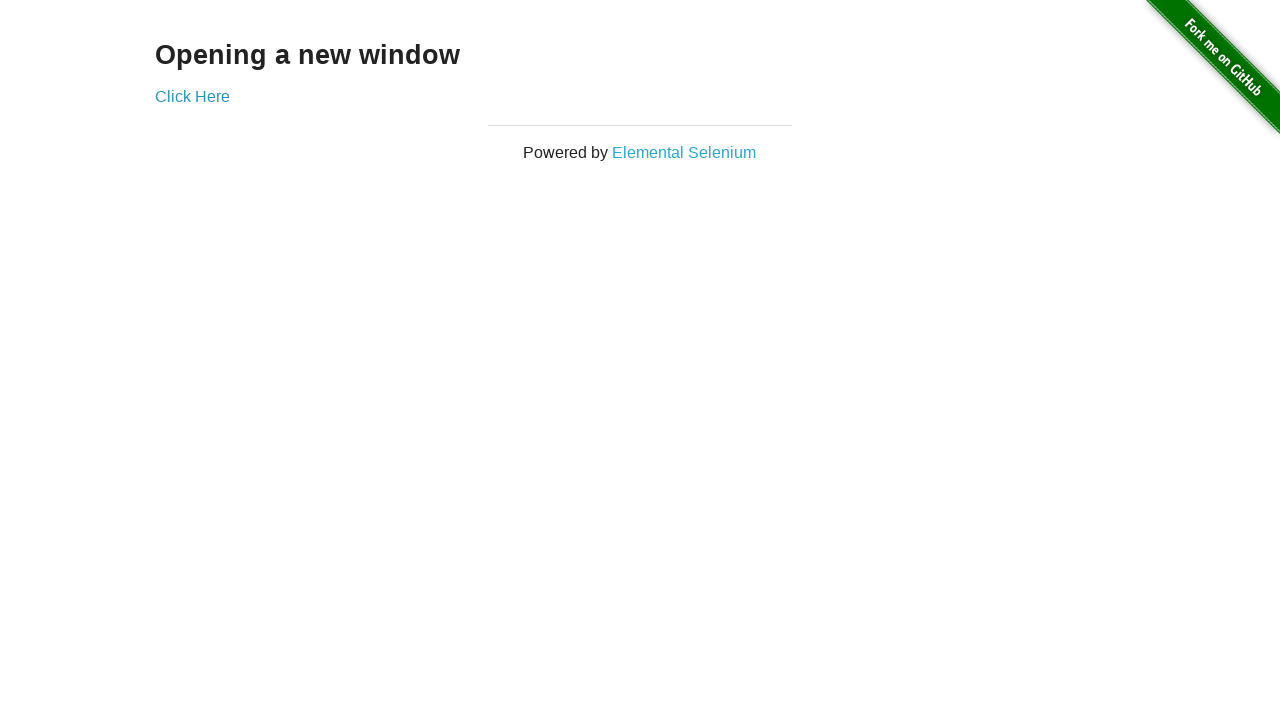

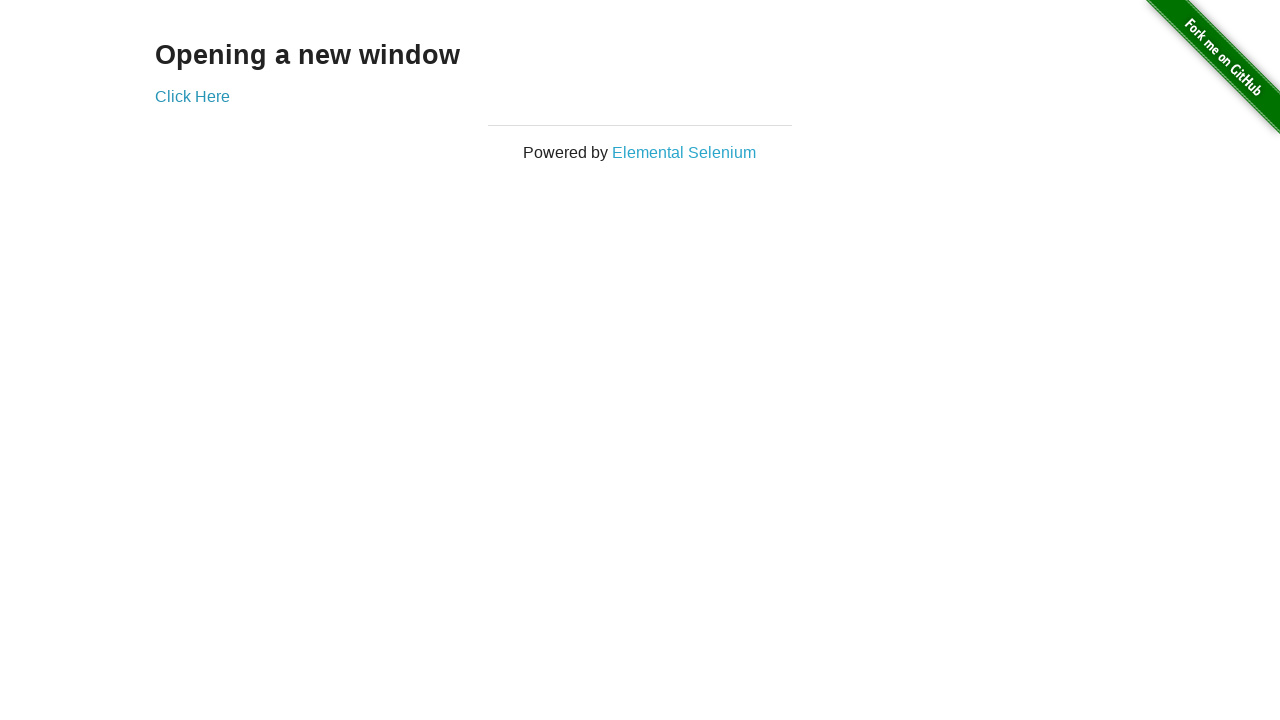